Tests multi-select dropdown functionality by selecting multiple options using different methods (by index, value, and visible text) and then deselecting all options

Starting URL: https://omayo.blogspot.com/

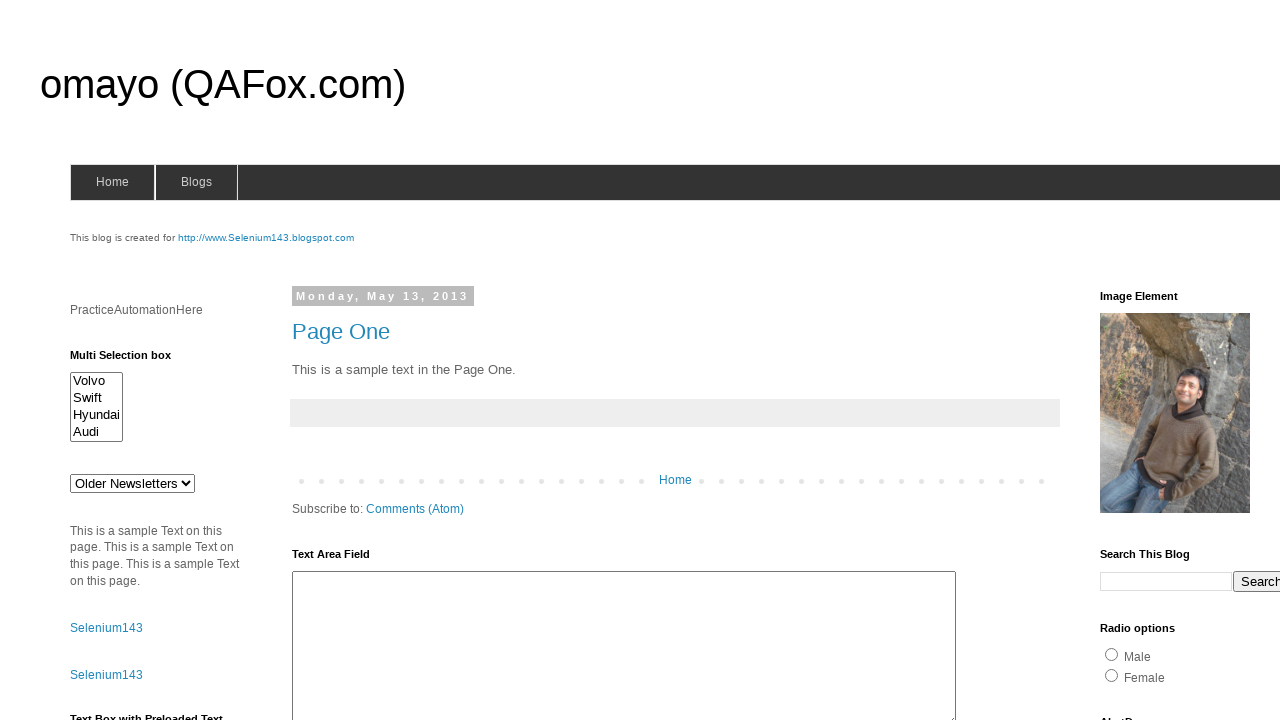

Located multi-select dropdown element with id 'multiselect1'
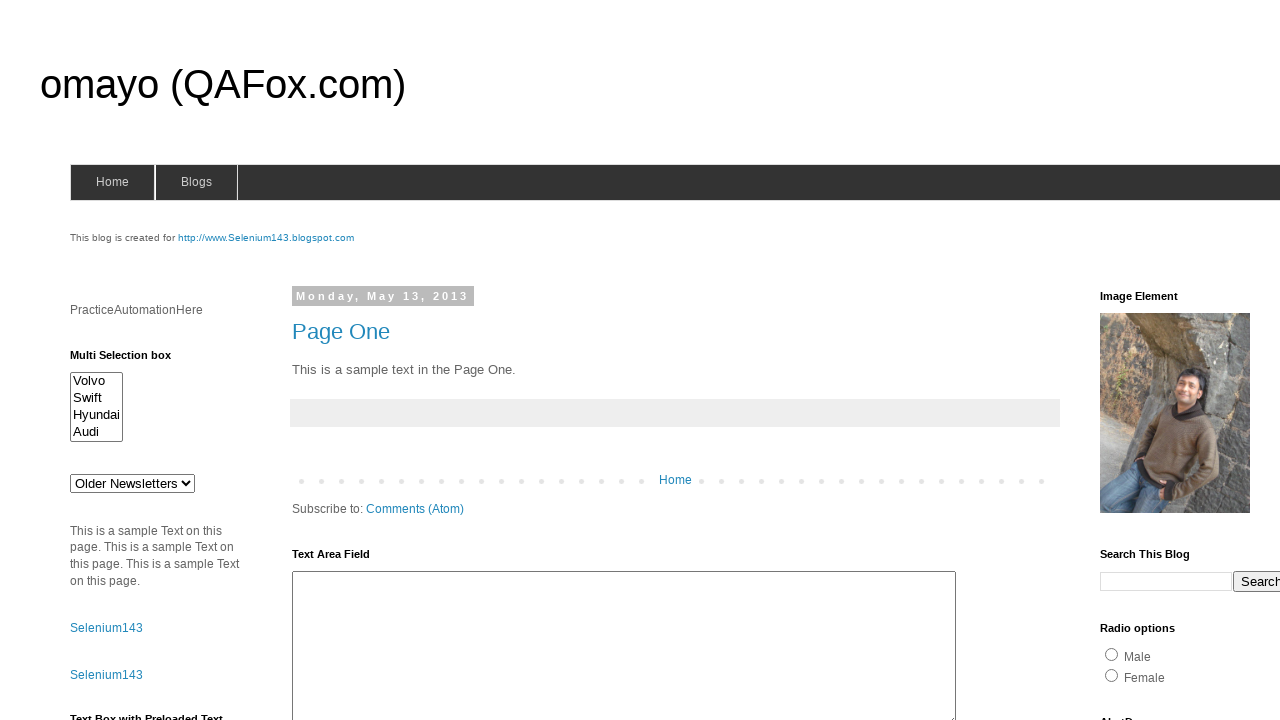

Selected first option in multi-select dropdown by index 0 on #multiselect1
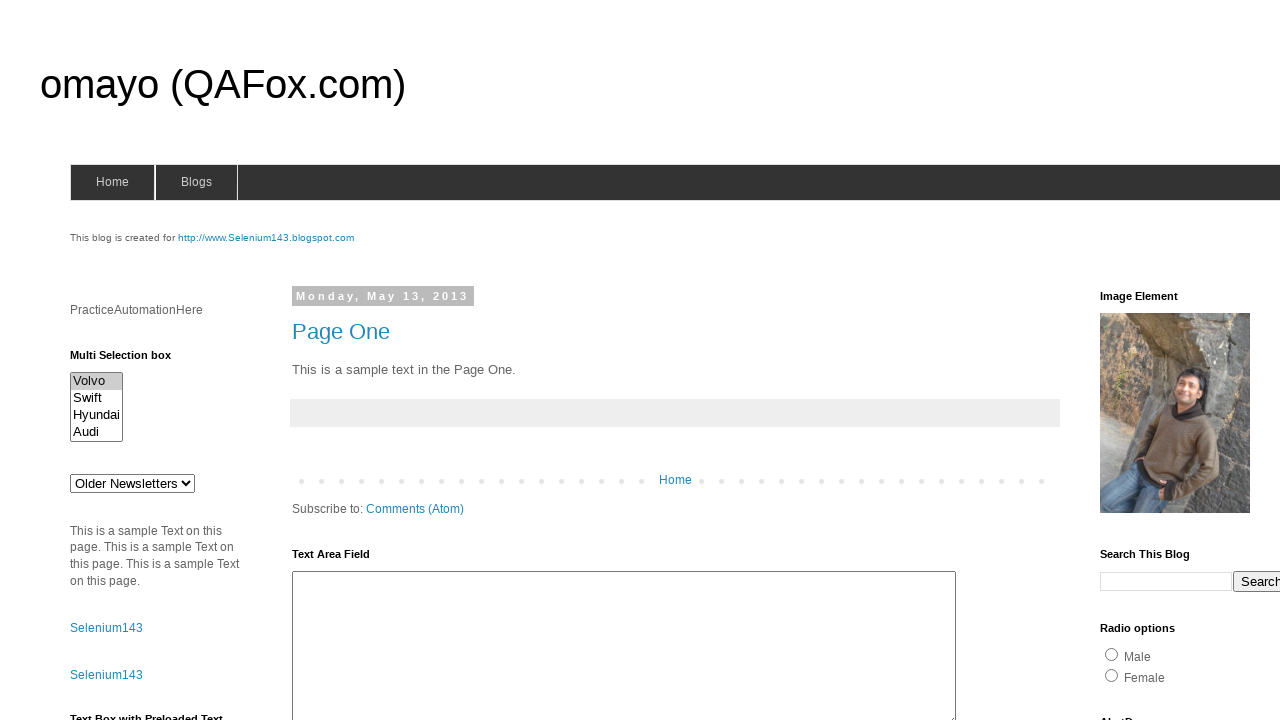

Selected third option in multi-select dropdown by index 2 on #multiselect1
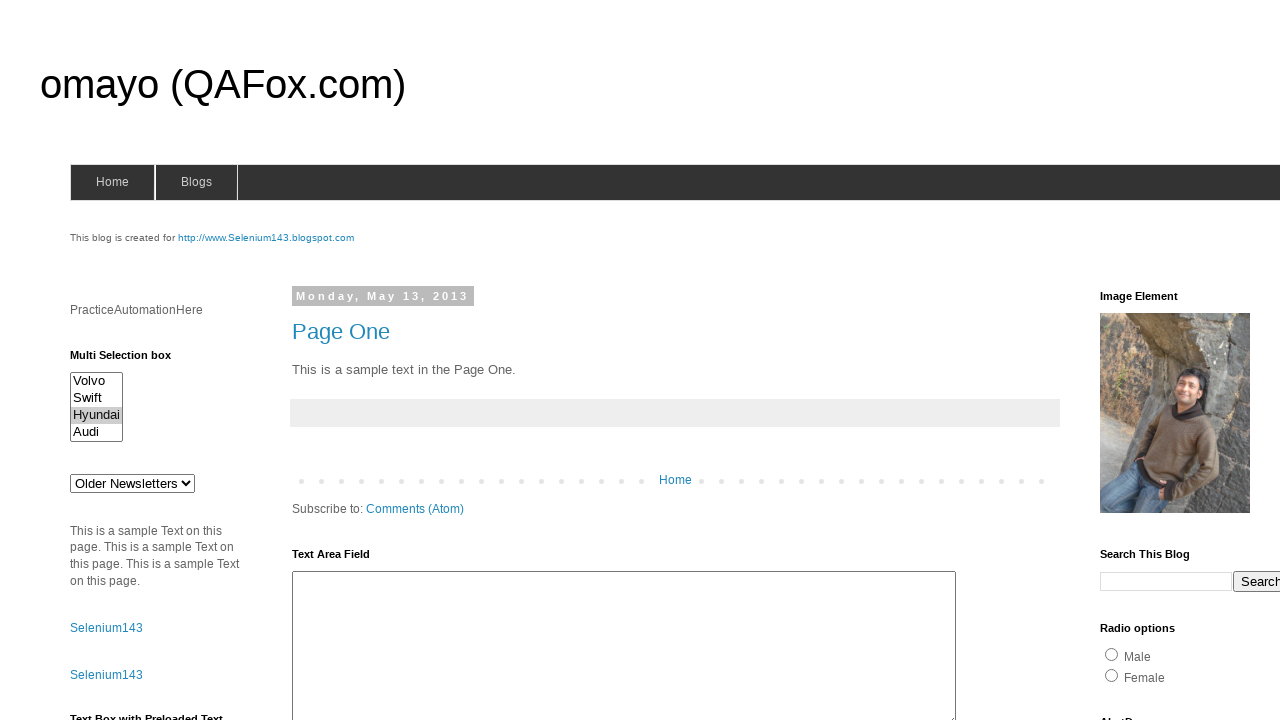

Selected fourth option in multi-select dropdown by index 3 on #multiselect1
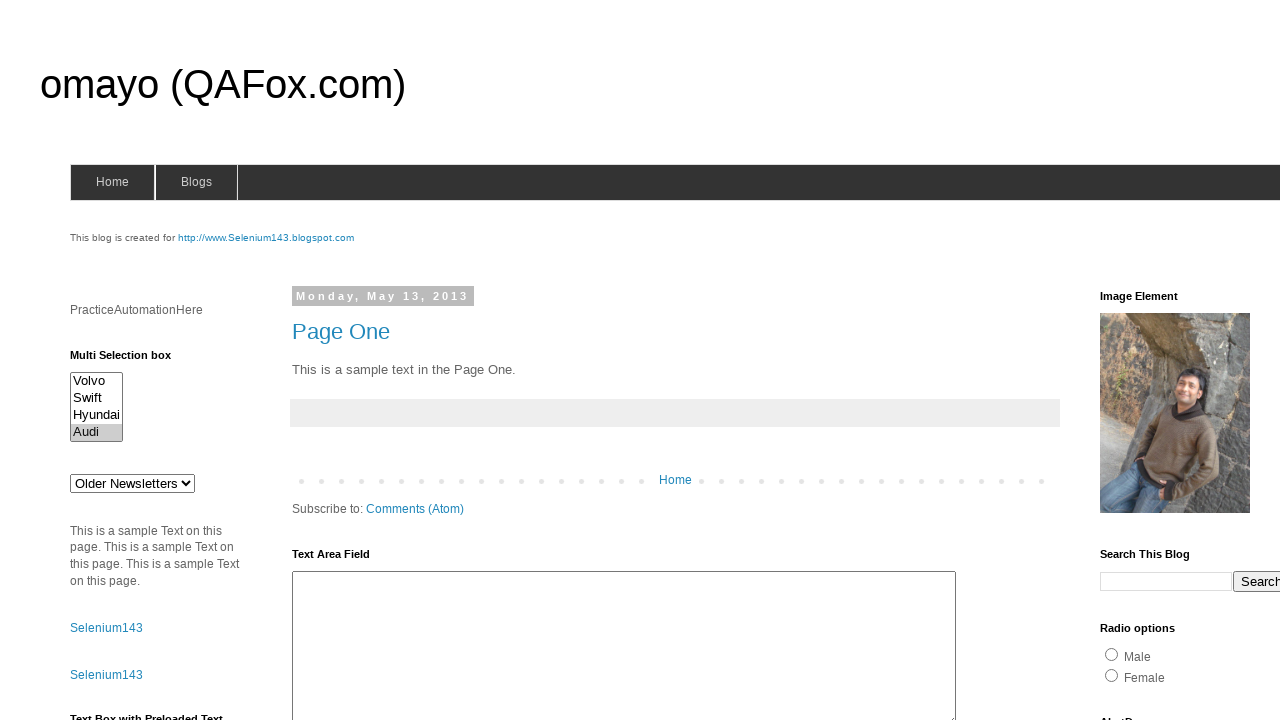

Selected option with value 'Hyundaix' in multi-select dropdown on #multiselect1
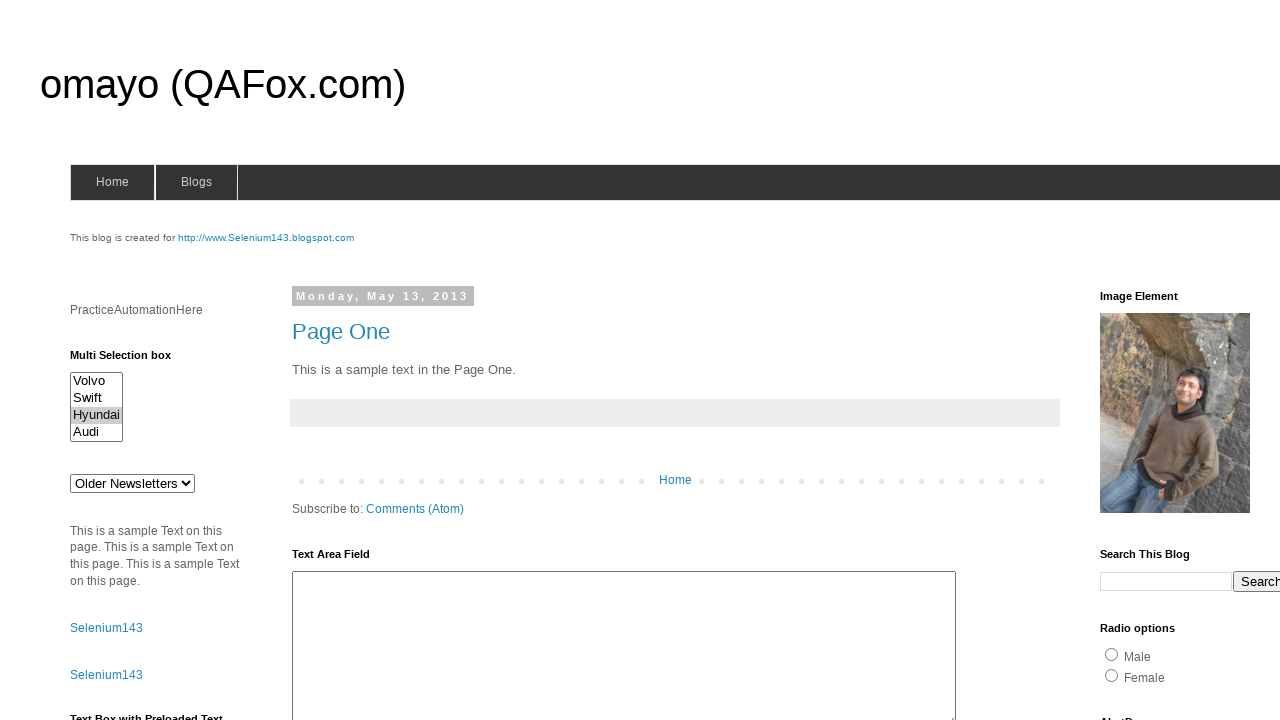

Selected option with visible text 'Audi' in multi-select dropdown on #multiselect1
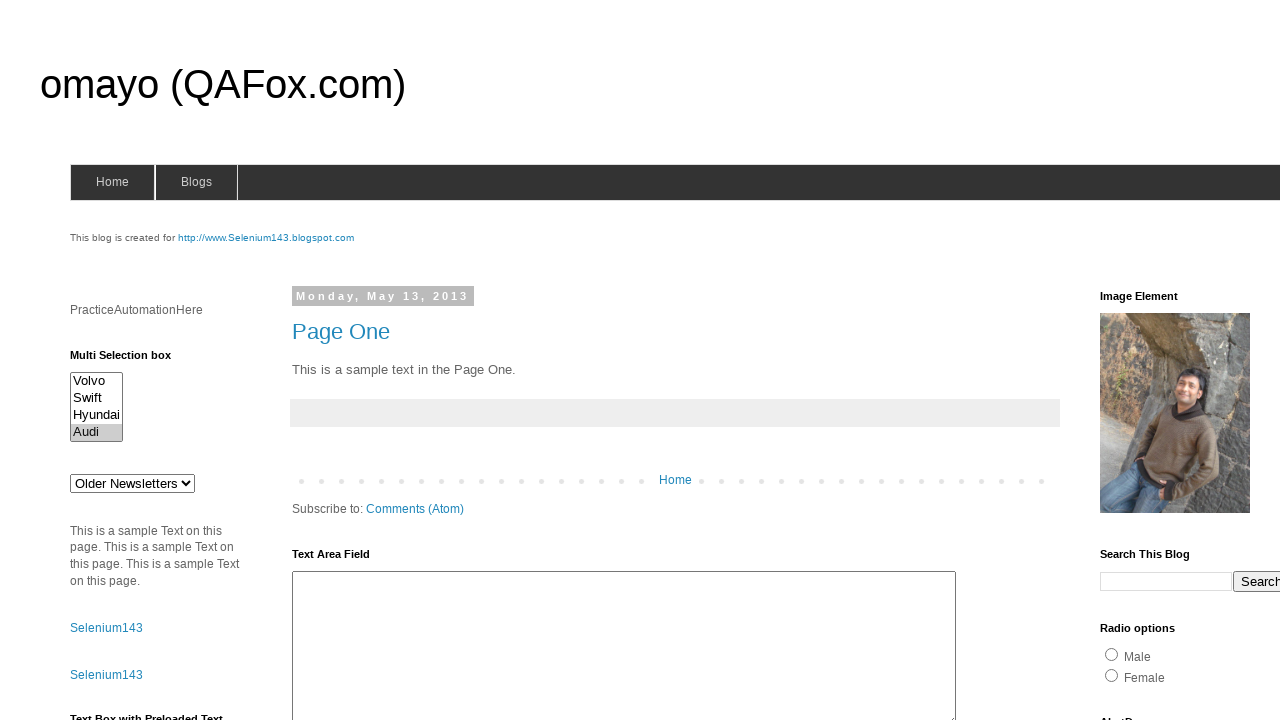

Deselected all options in multi-select dropdown on #multiselect1
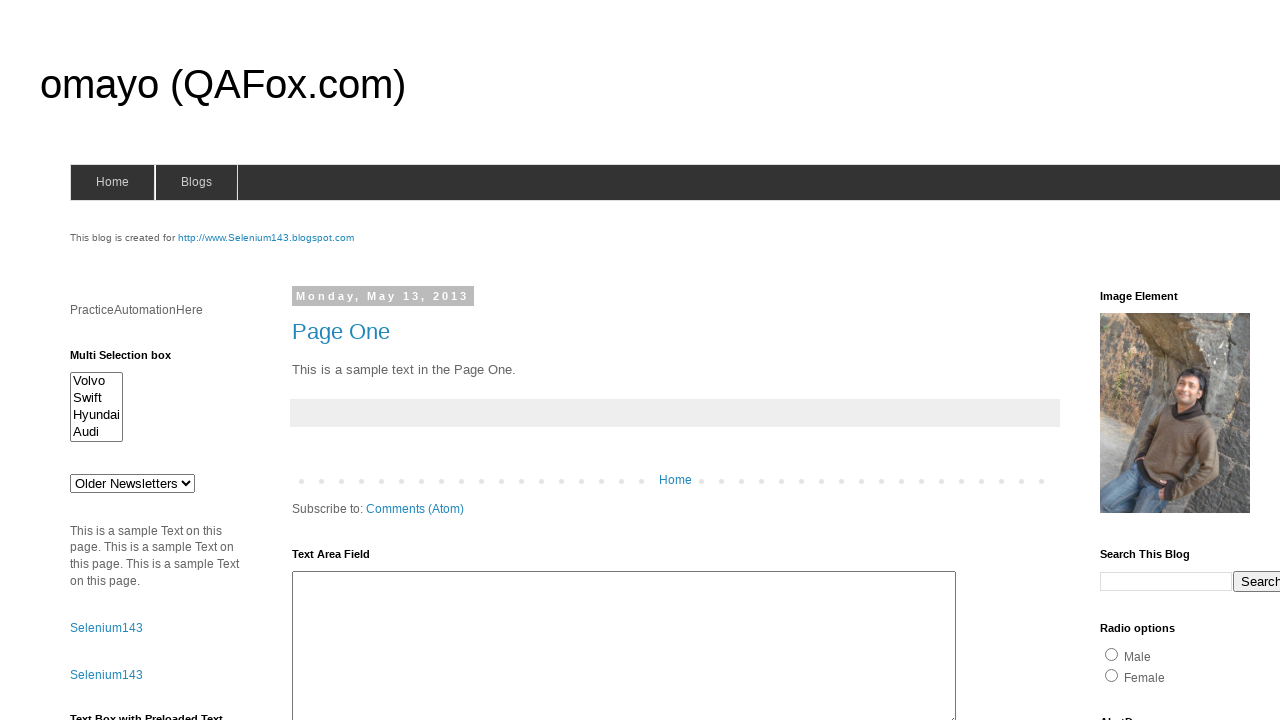

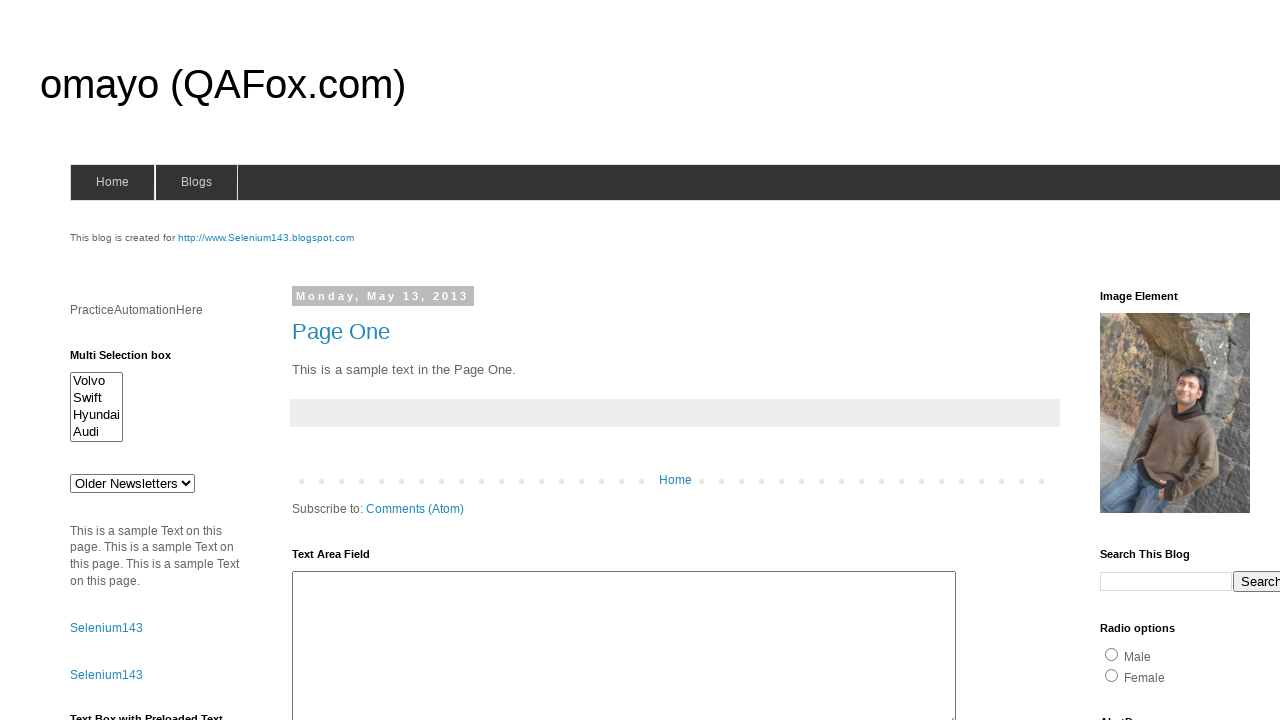